Tests JavaScript alert handling by interacting with alert dialogs - accepting and dismissing confirmation alerts on the DemoQA alerts page

Starting URL: https://demoqa.com/alerts

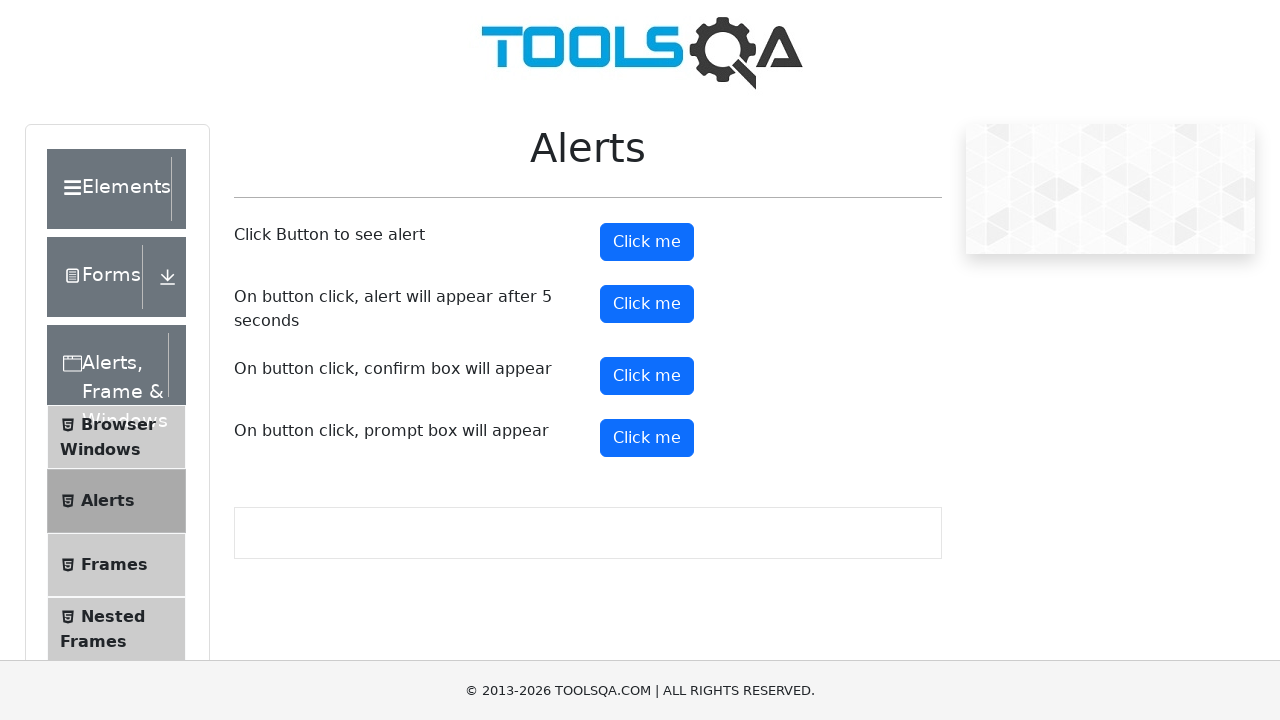

Set up dialog handler to accept the first alert
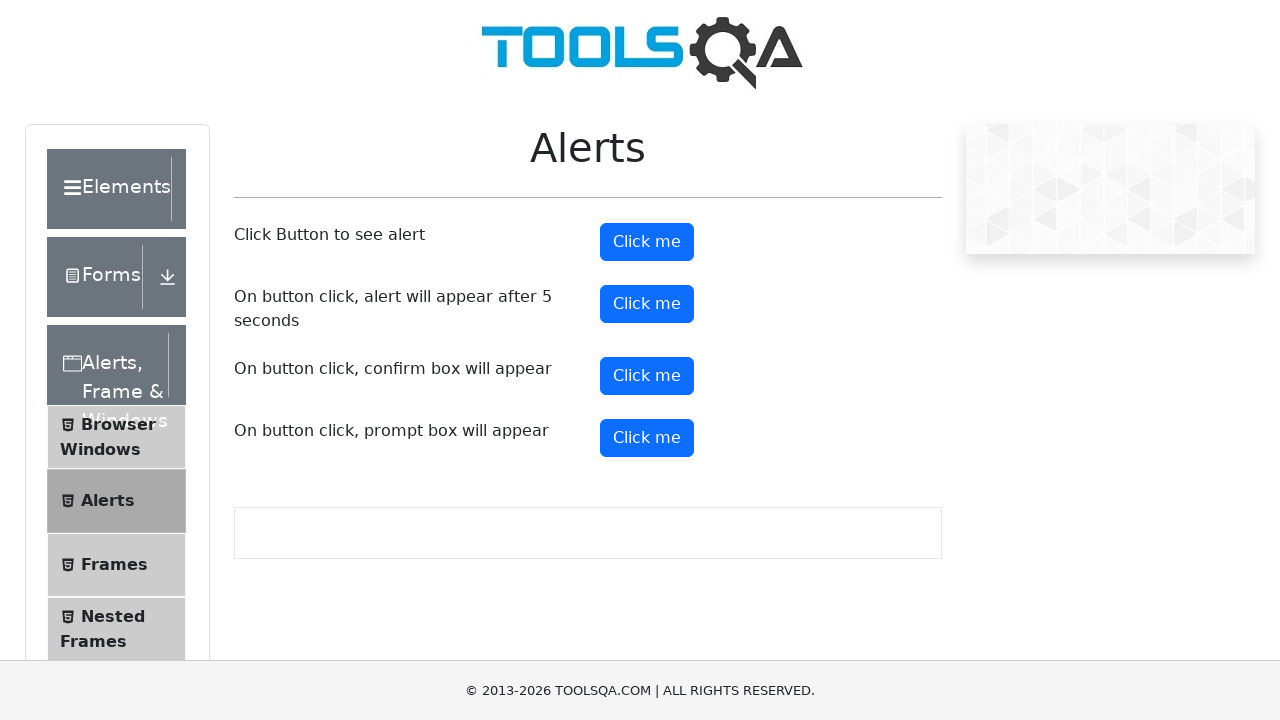

Clicked alert button to trigger simple alert dialog at (647, 242) on #alertButton
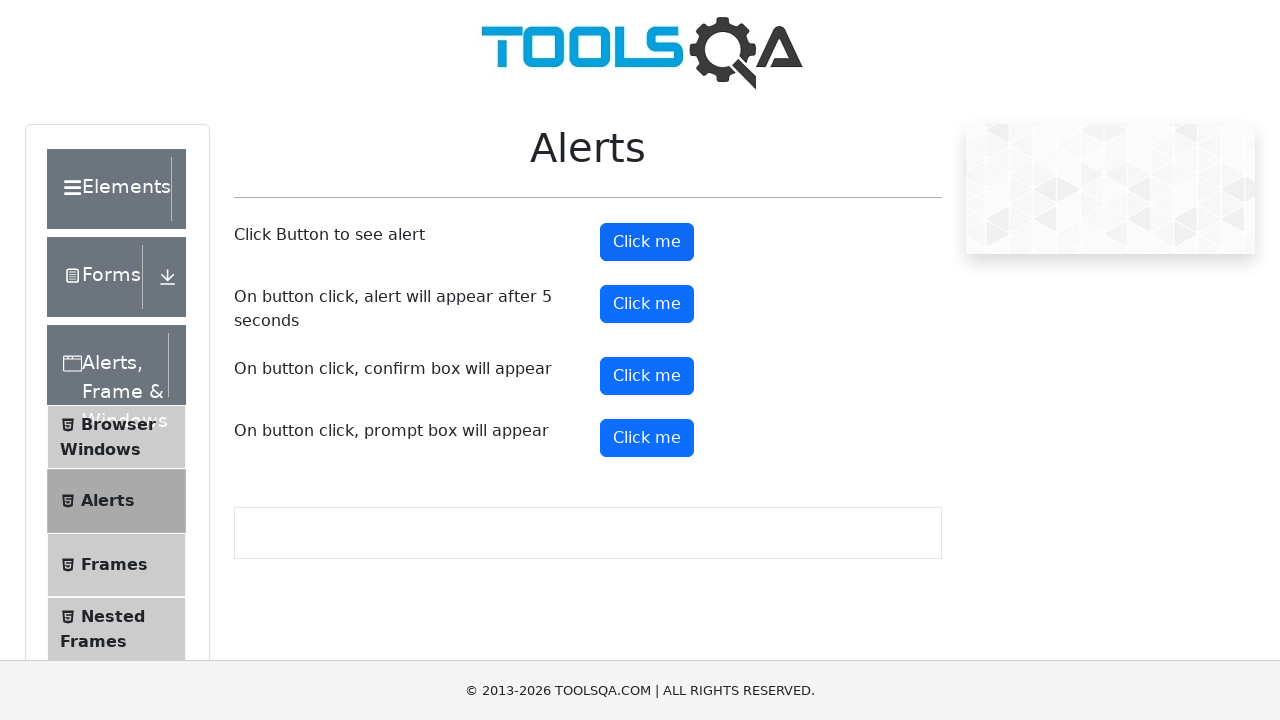

Waited for alert dialog to be handled
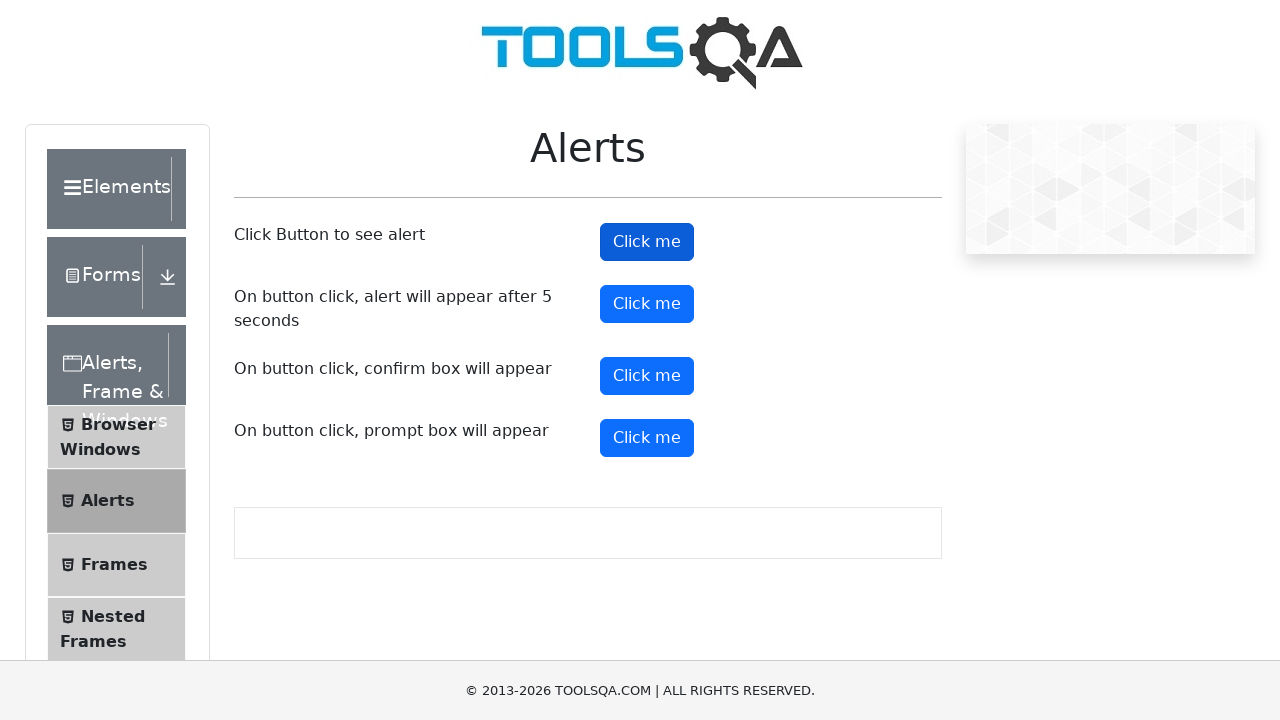

Set up dialog handler to accept confirmation alert
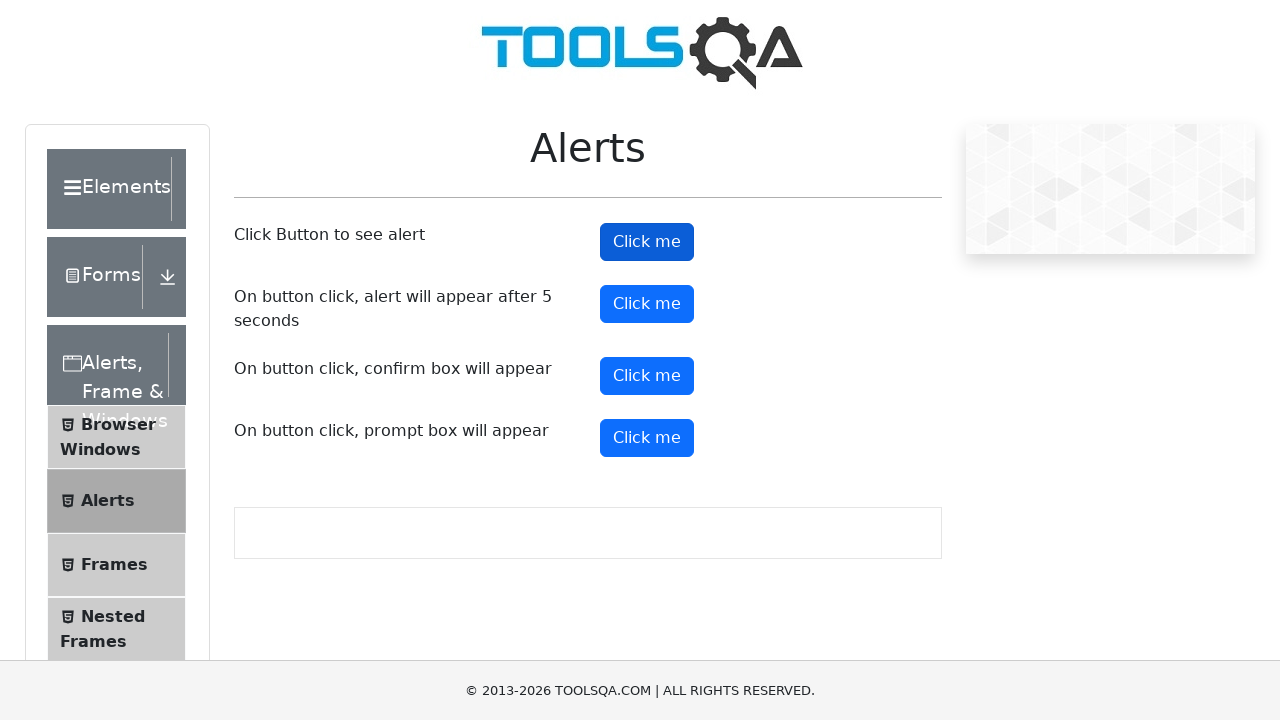

Clicked confirm button to trigger confirmation alert at (647, 376) on #confirmButton
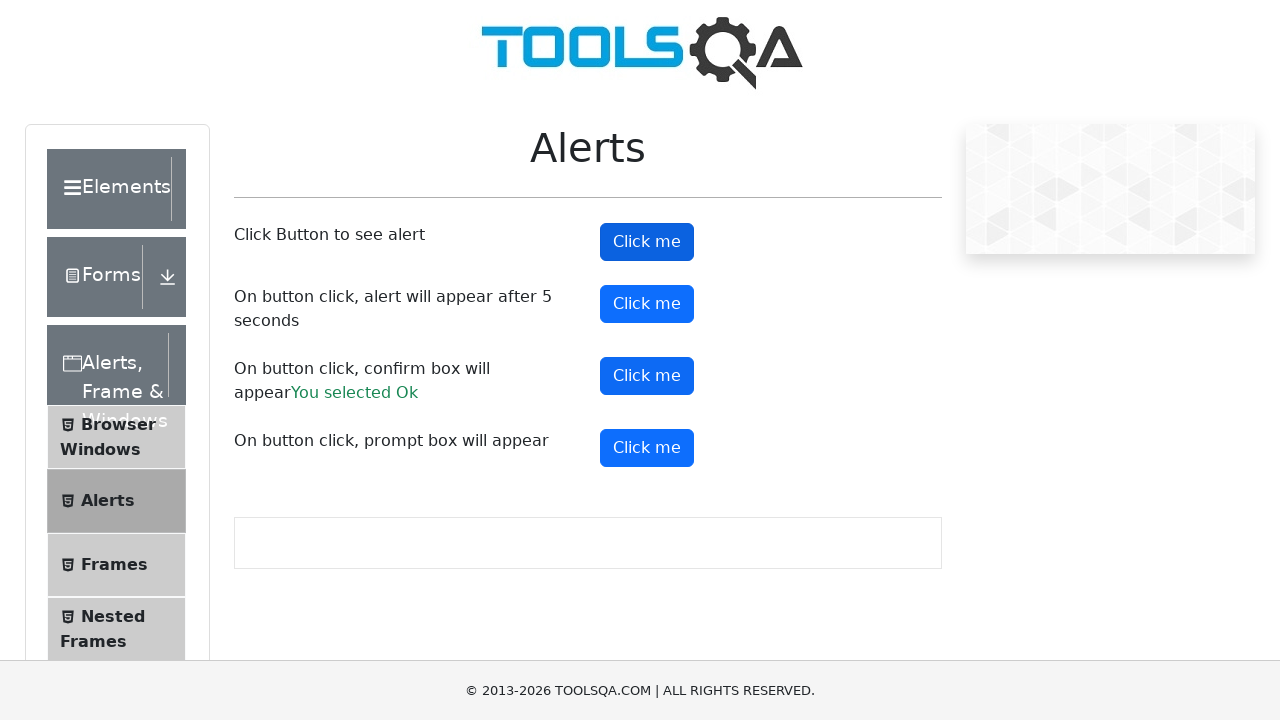

Waited for confirmation alert to be accepted
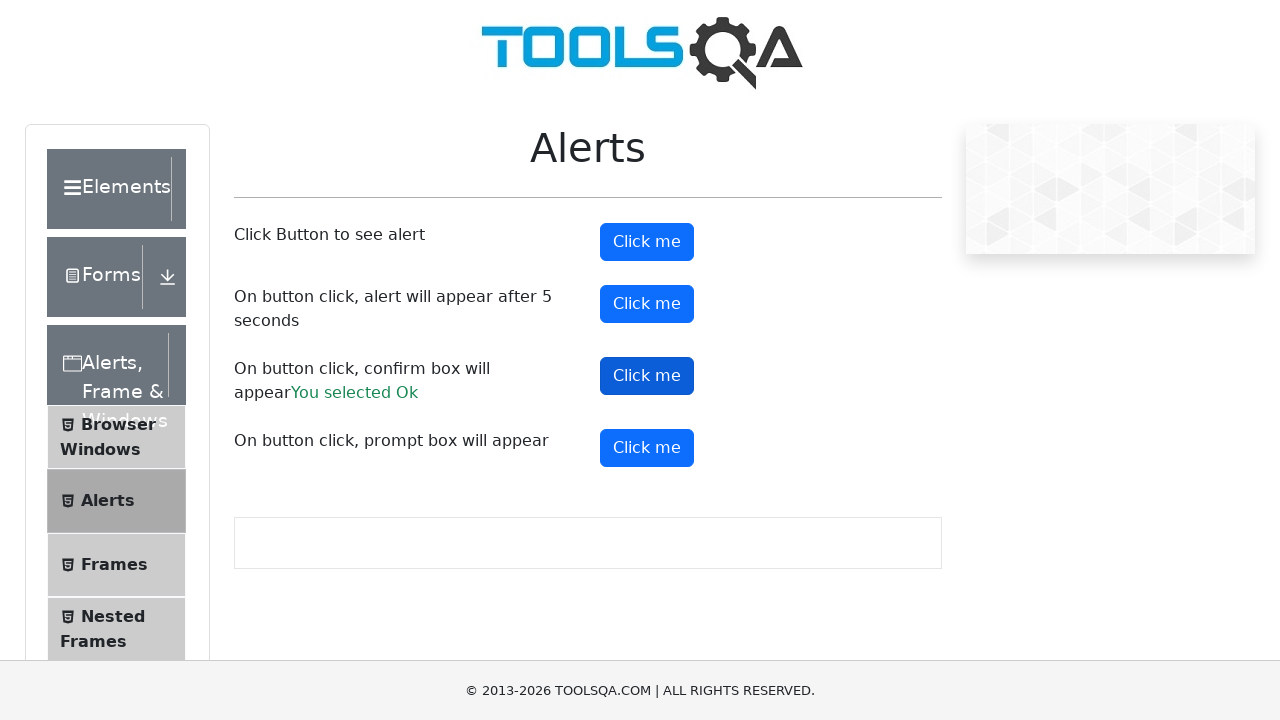

Set up dialog handler to dismiss confirmation alert
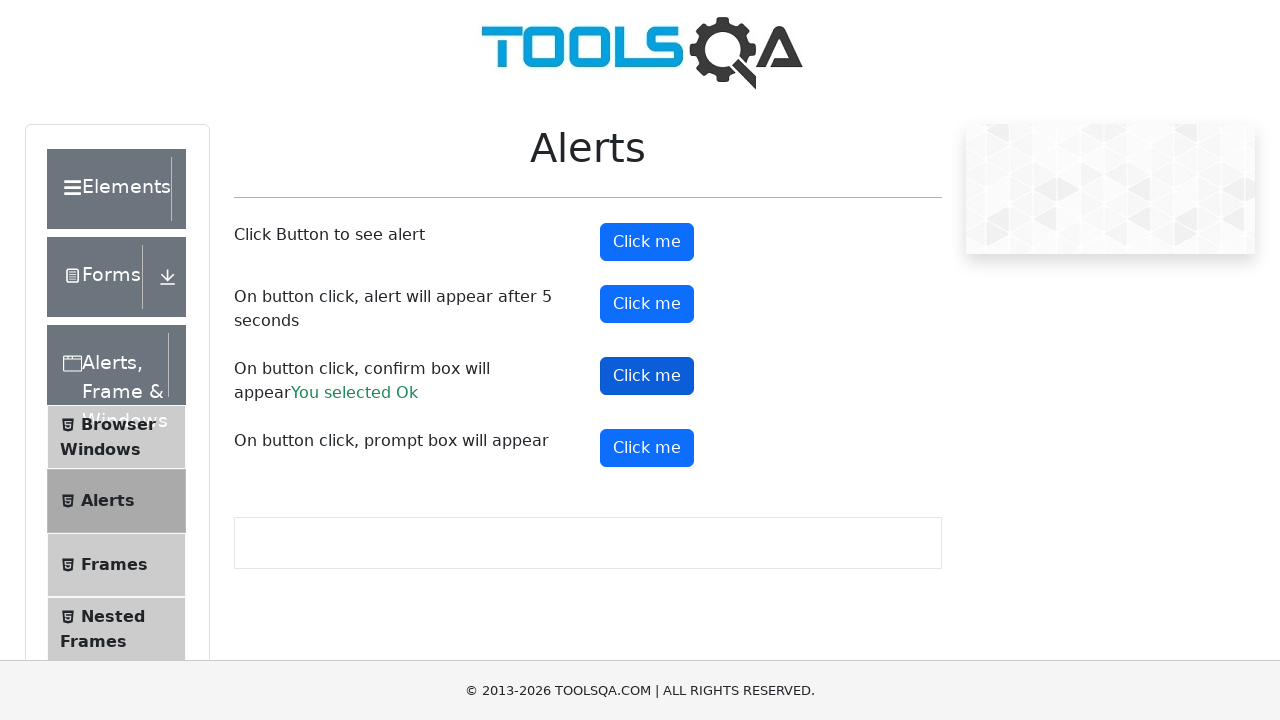

Clicked confirm button again to trigger and dismiss confirmation alert at (647, 376) on #confirmButton
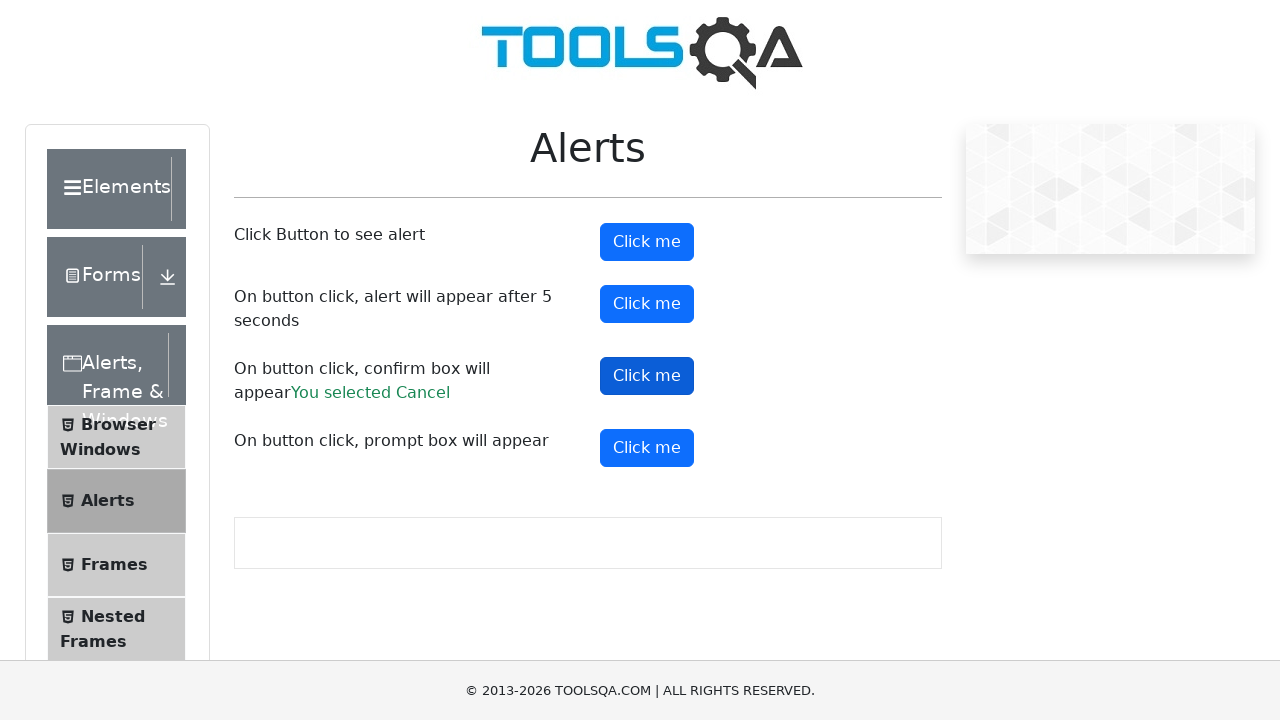

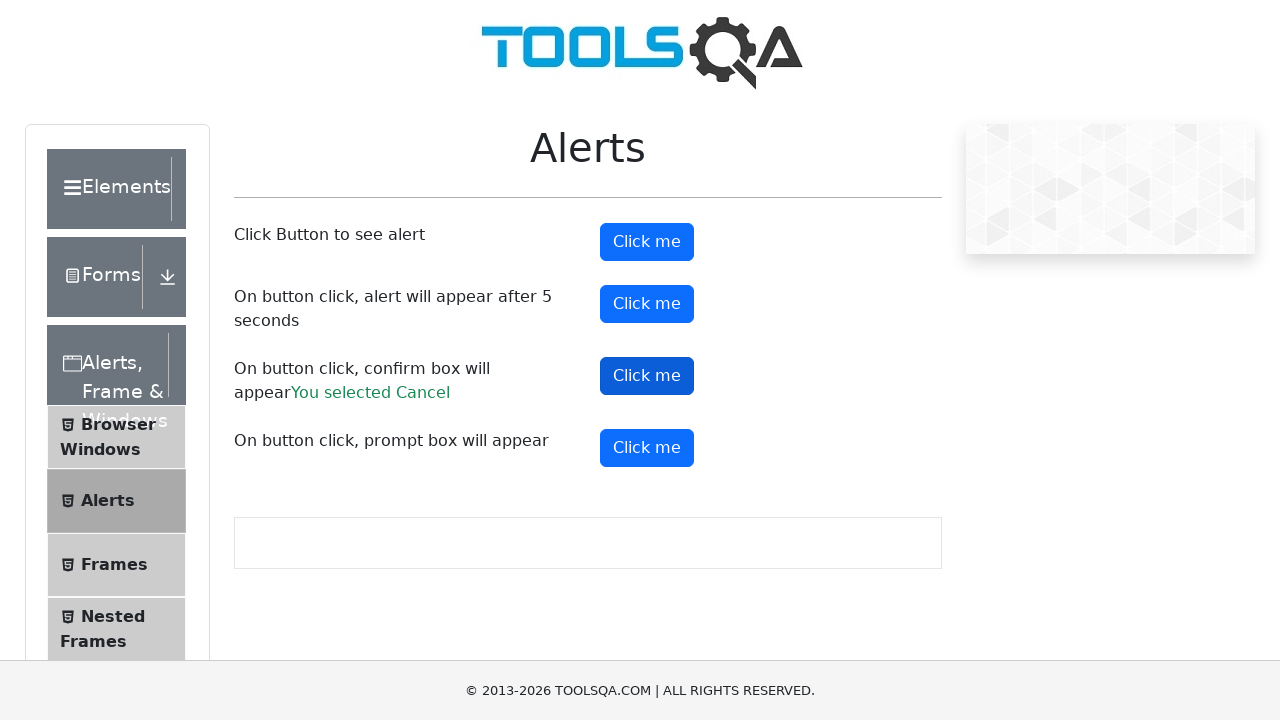